Tests newsletter subscription functionality by scrolling to the subscription form, entering an email address, and clicking the subscribe button

Starting URL: https://www.nerolac.com/paintingservices/

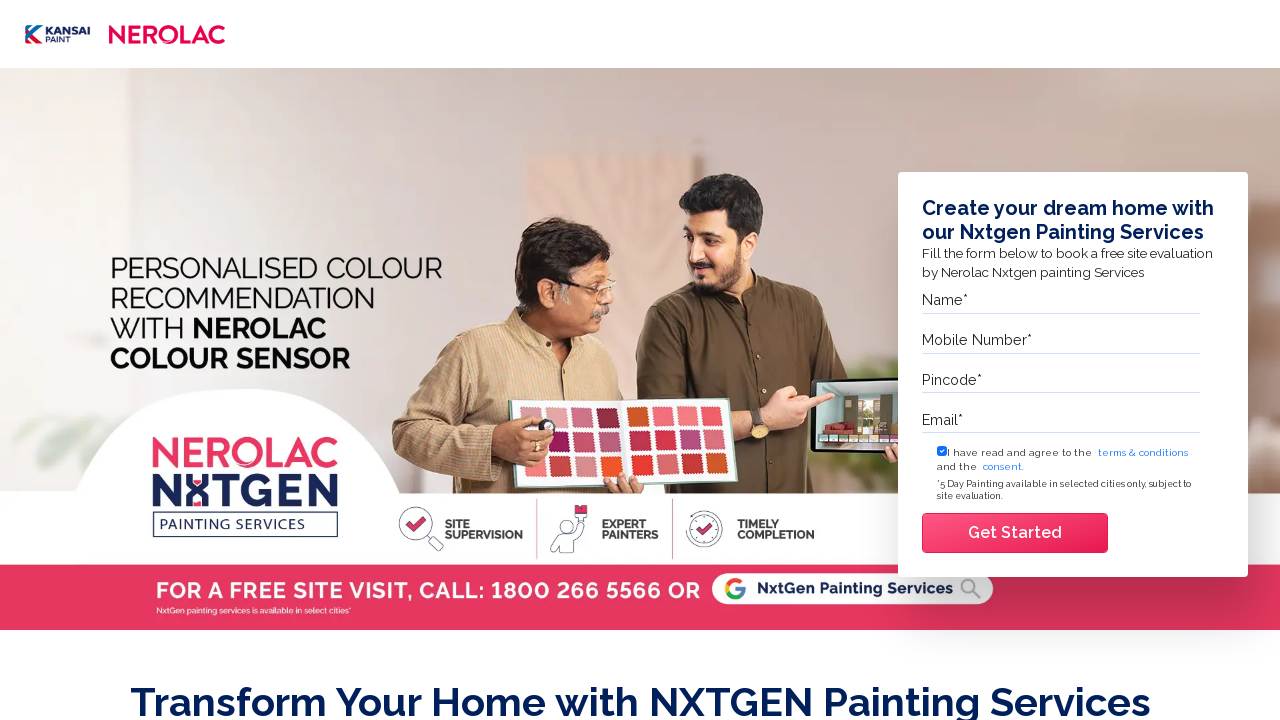

Scrolled to newsletter subscription button
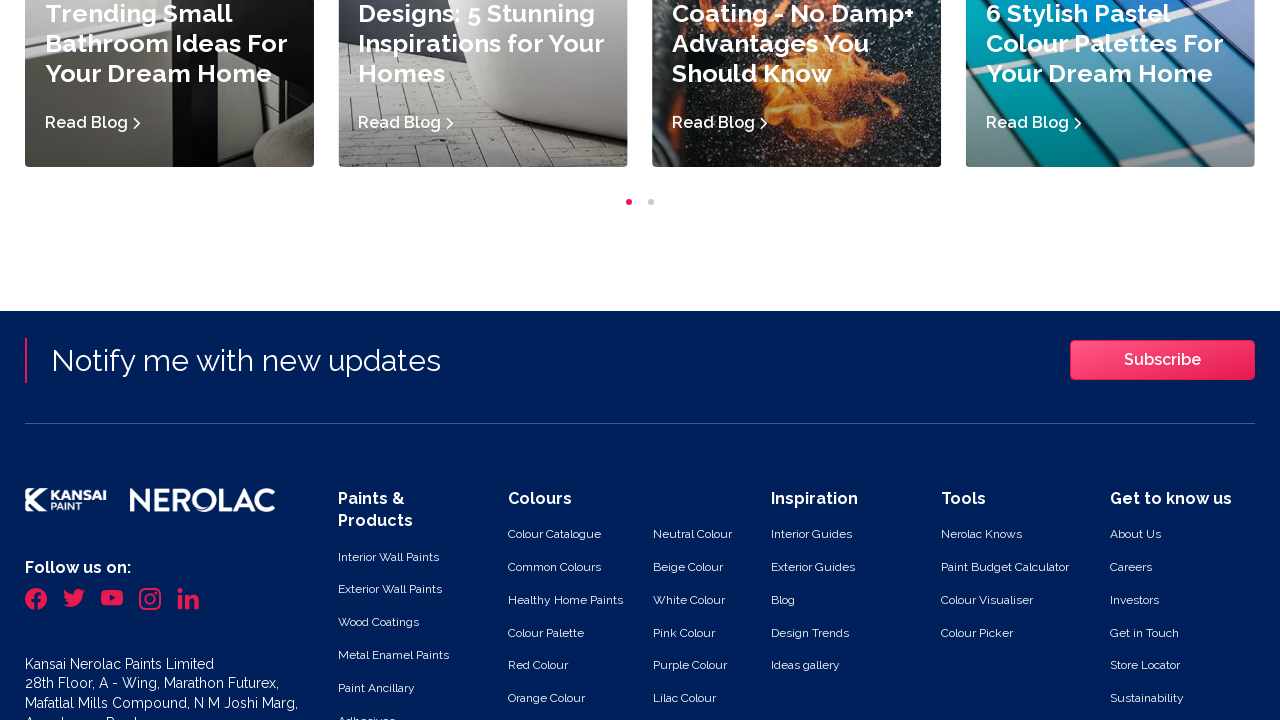

Entered email address 'testuser347@gmail.com' in subscription form on #edit-email--2
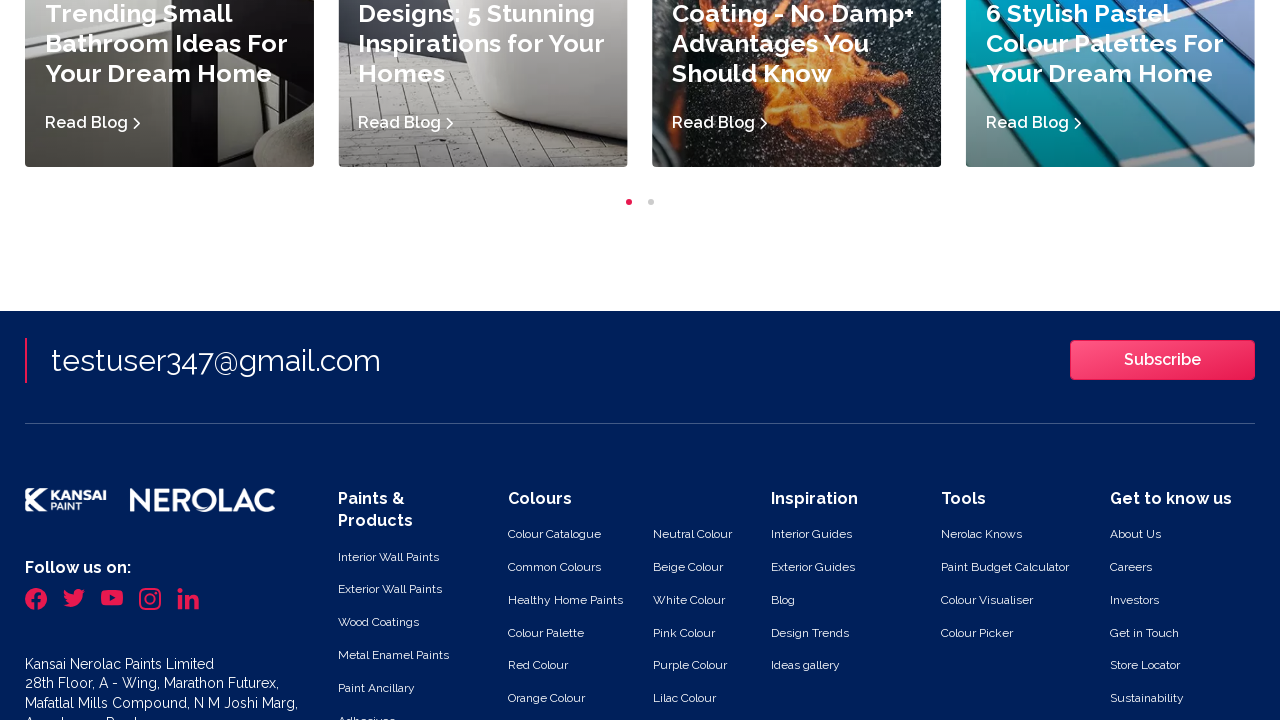

Clicked subscribe button to submit newsletter subscription at (1163, 360) on xpath=//input[@id='edit-actions-submit--3']
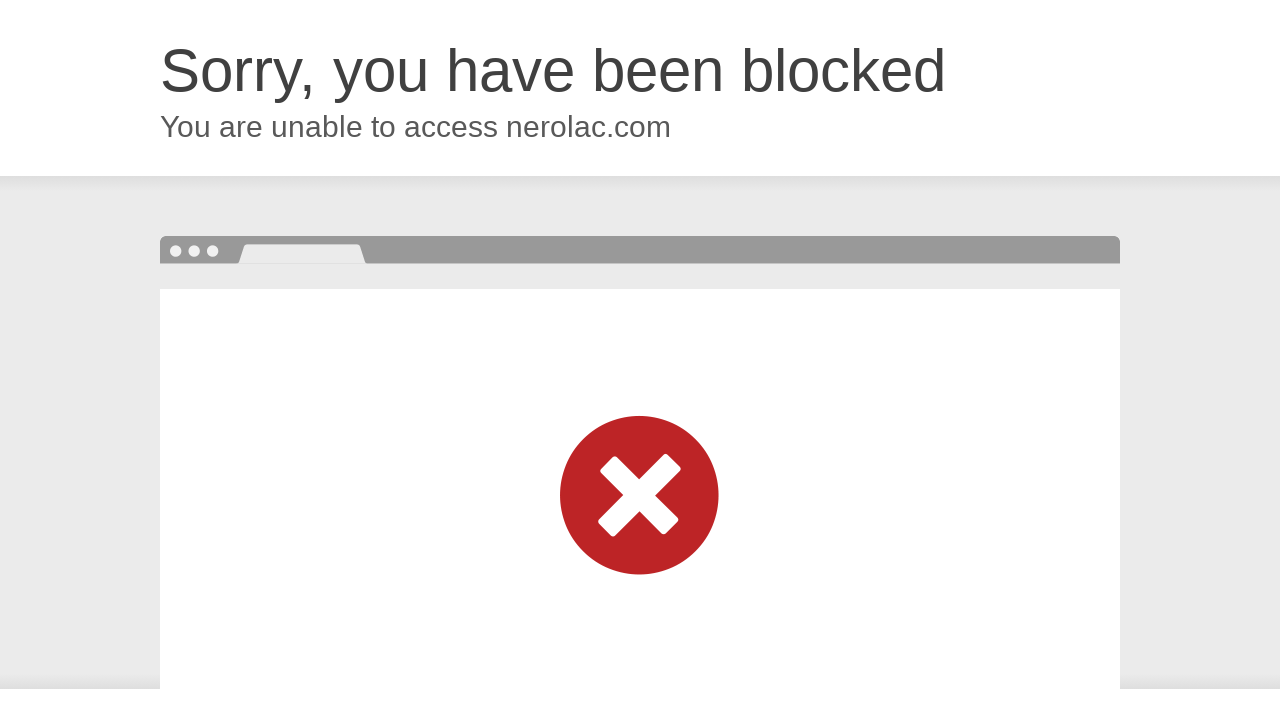

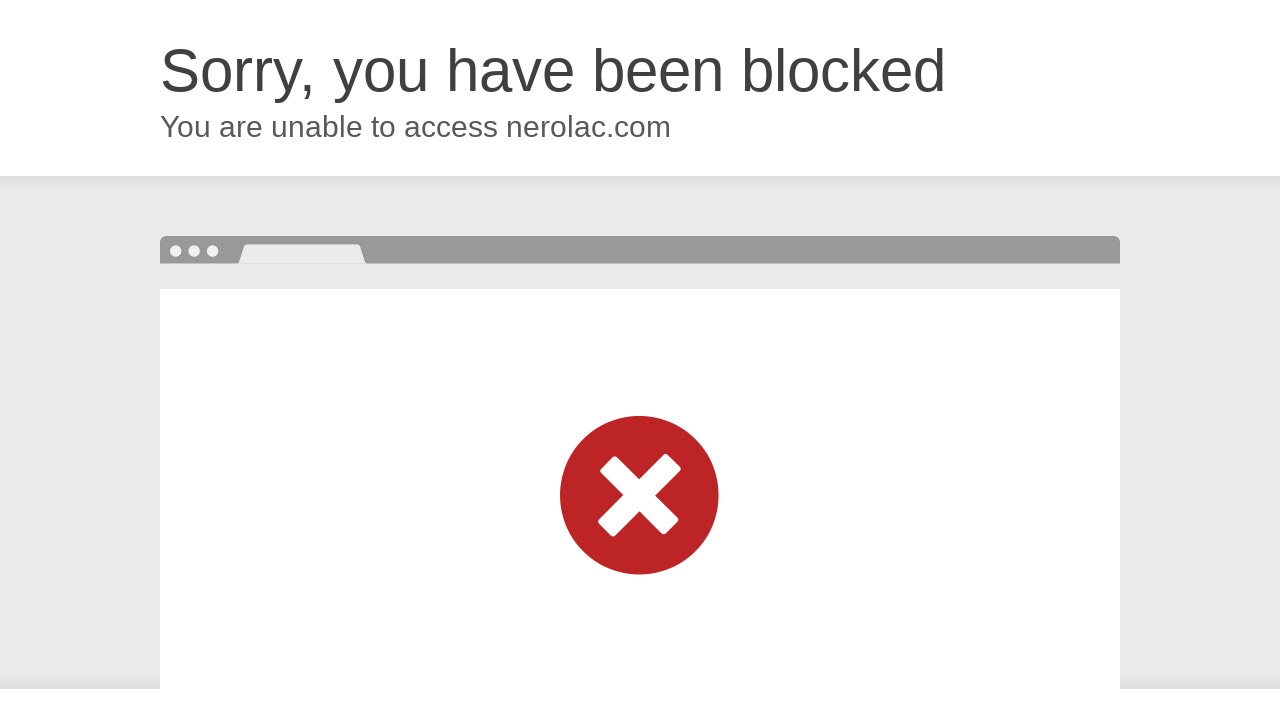